Tests clicking on a download link on Oracle's Java archive downloads page, then uses JavaScript execution to click on a potentially disabled download link element.

Starting URL: https://www.oracle.com/in/java/technologies/javase/javase7-archive-downloads.html

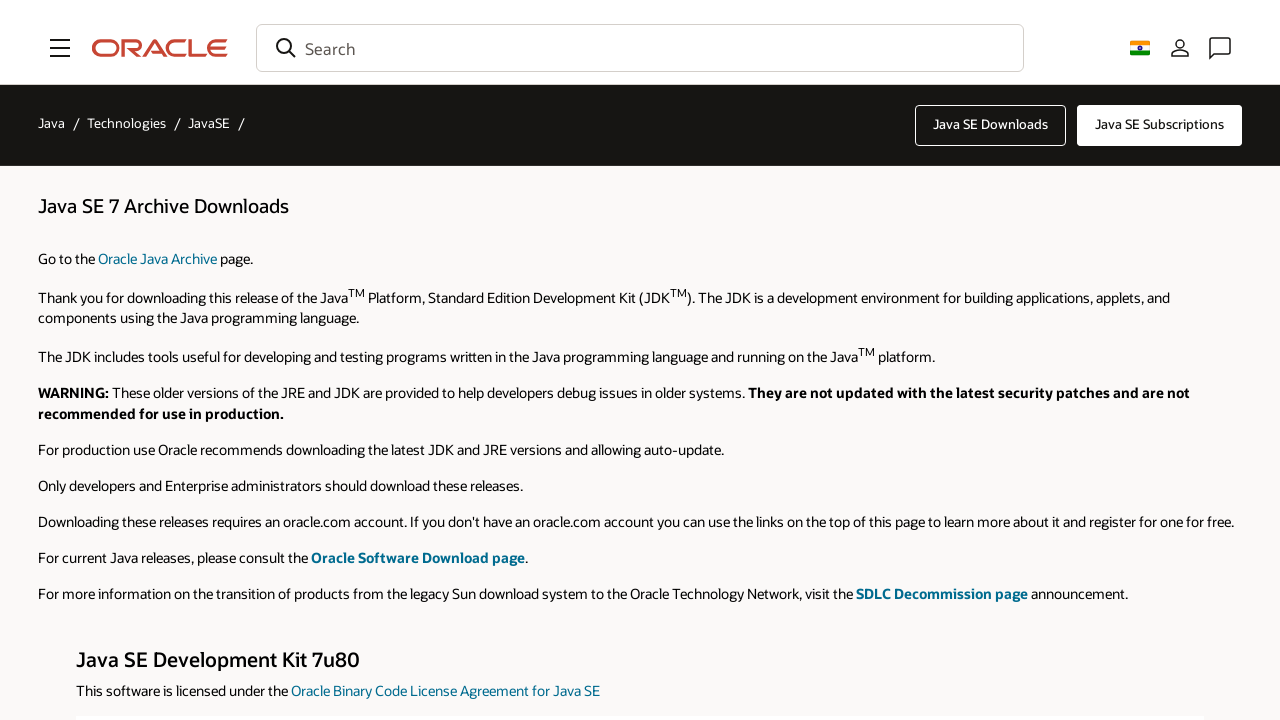

Waited for page to load
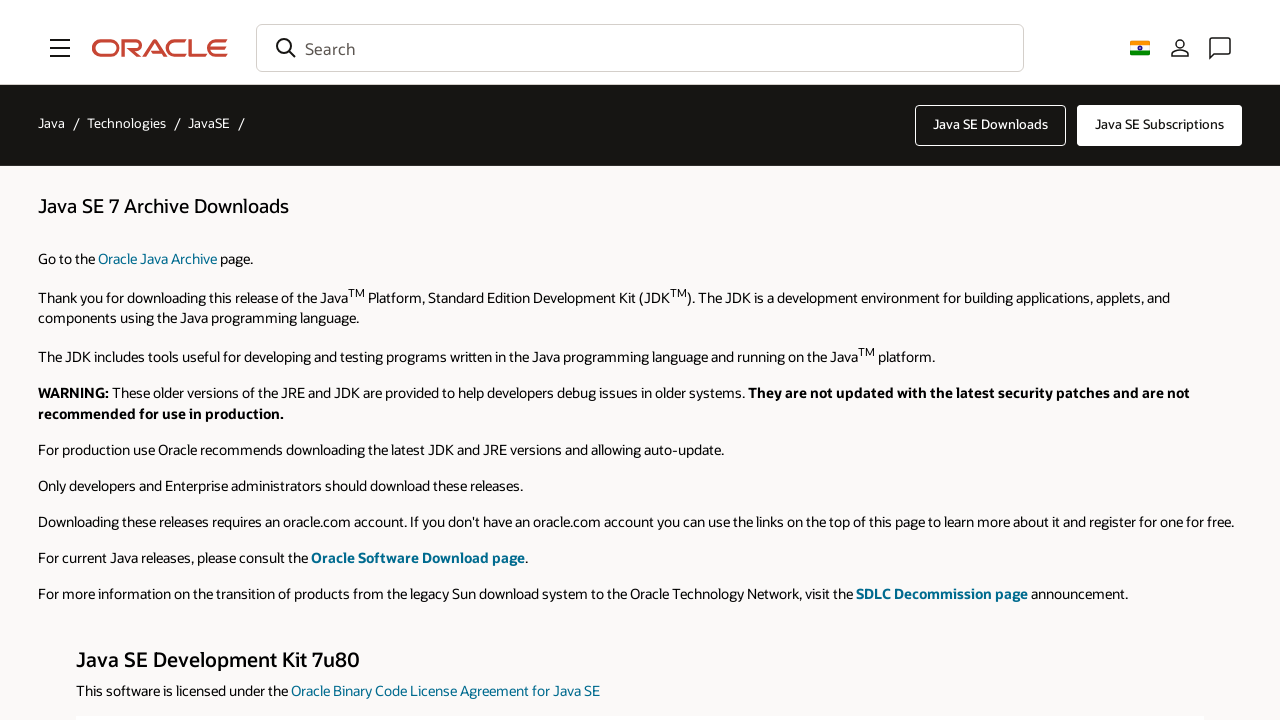

Clicked on jdk-7u80-windows-i586.exe download link at (965, 361) on xpath=//a[text()=' jdk-7u80-windows-i586.exe']
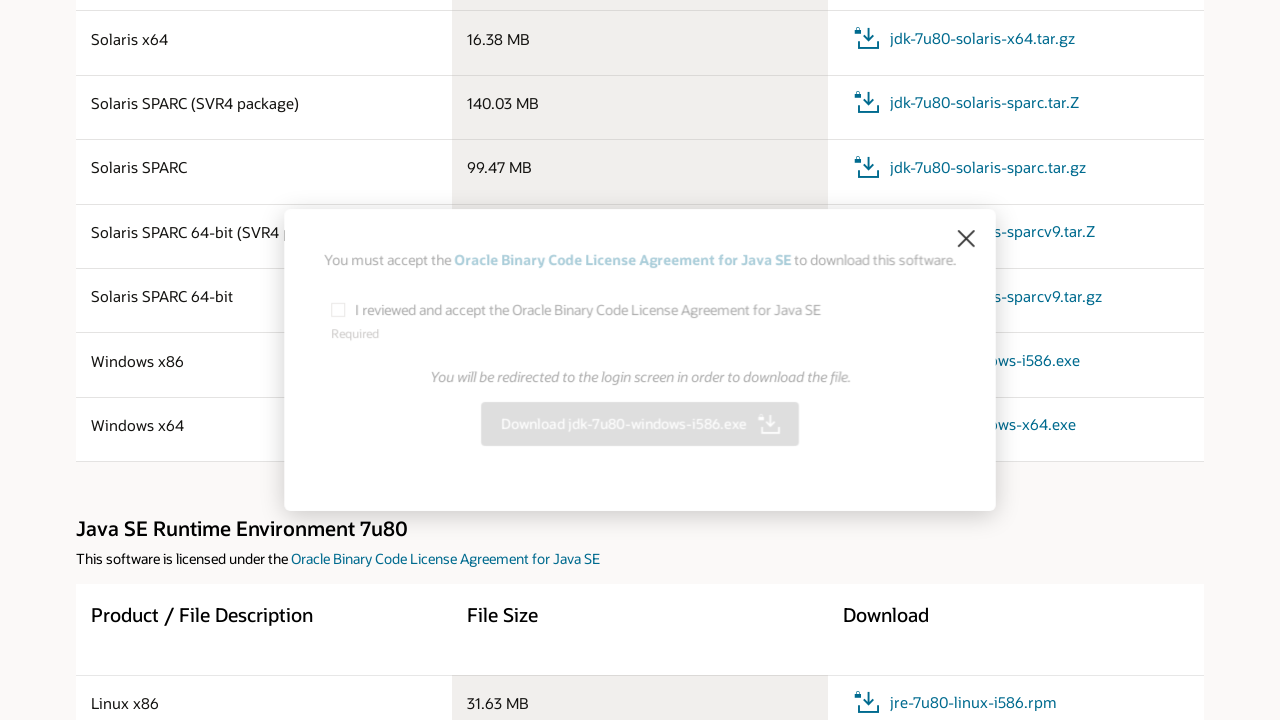

Waited for dialog/modal to appear
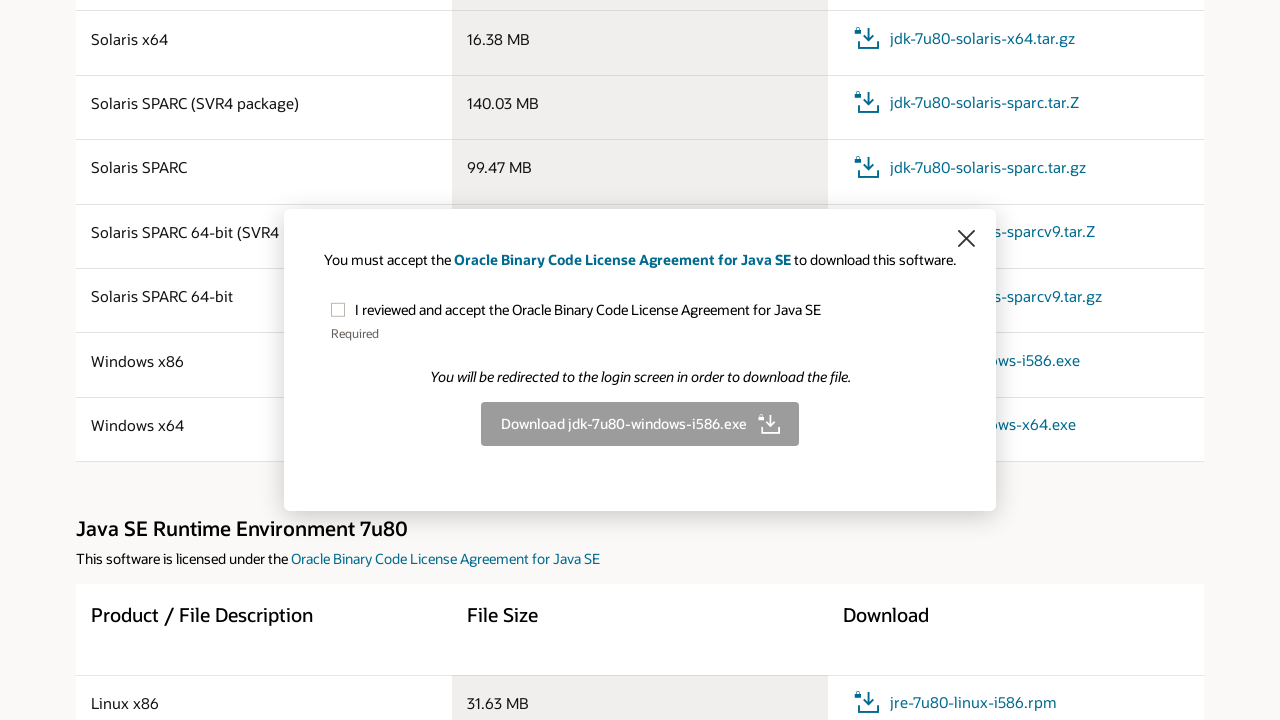

Located the disabled download link element
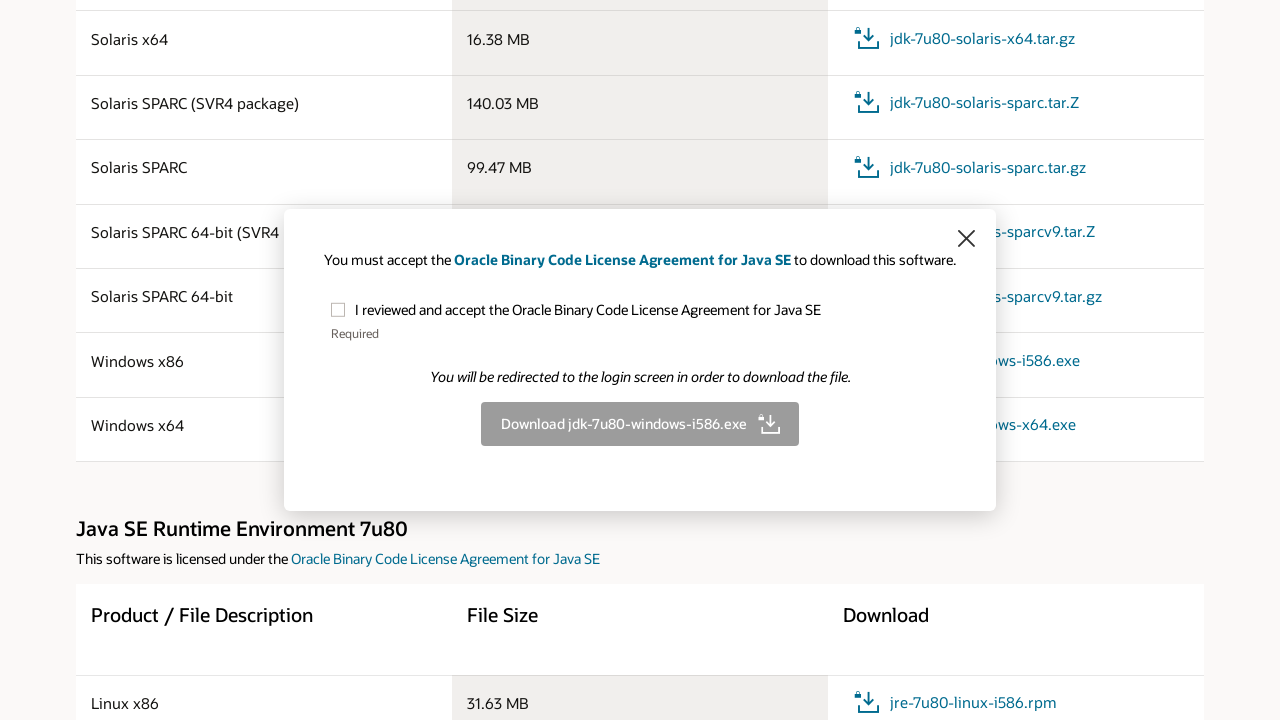

Used JavaScript to click on the disabled download link, bypassing disabled state
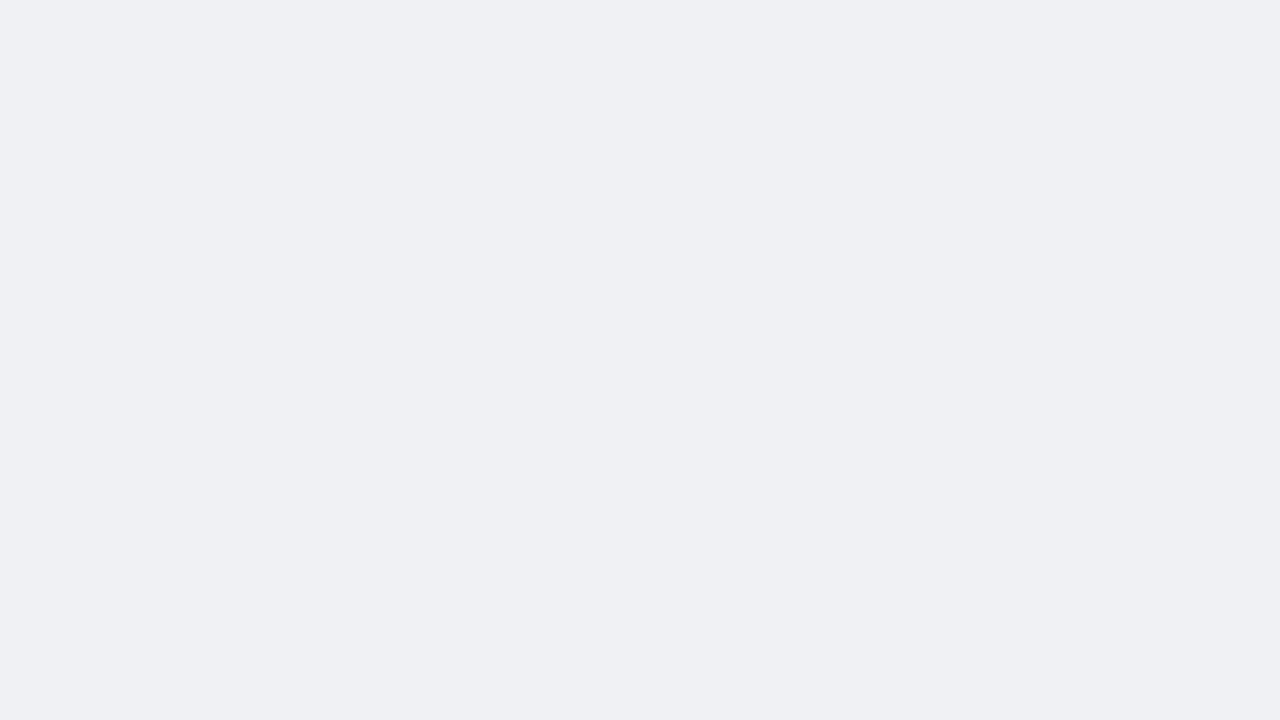

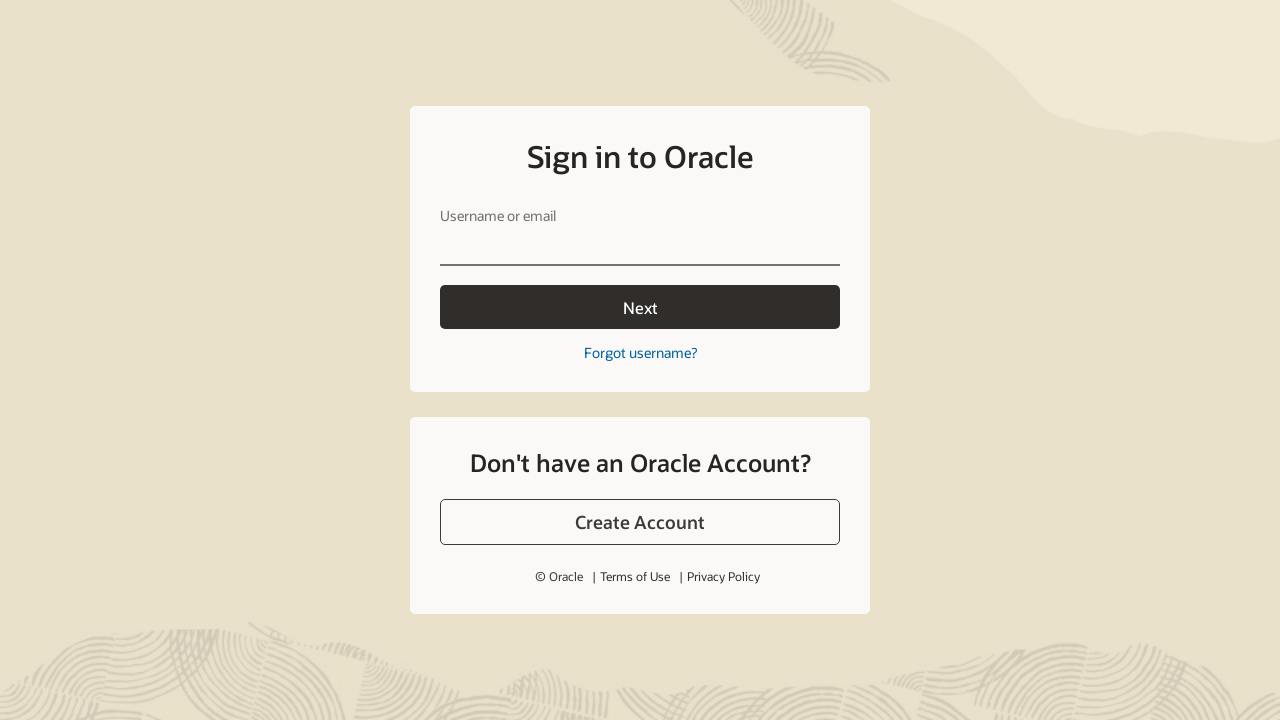